Tests triangle calculator with large values (125 for all sides) to verify error message about valid range (1 to 100)

Starting URL: https://do.tusur.ru/qa-test2/

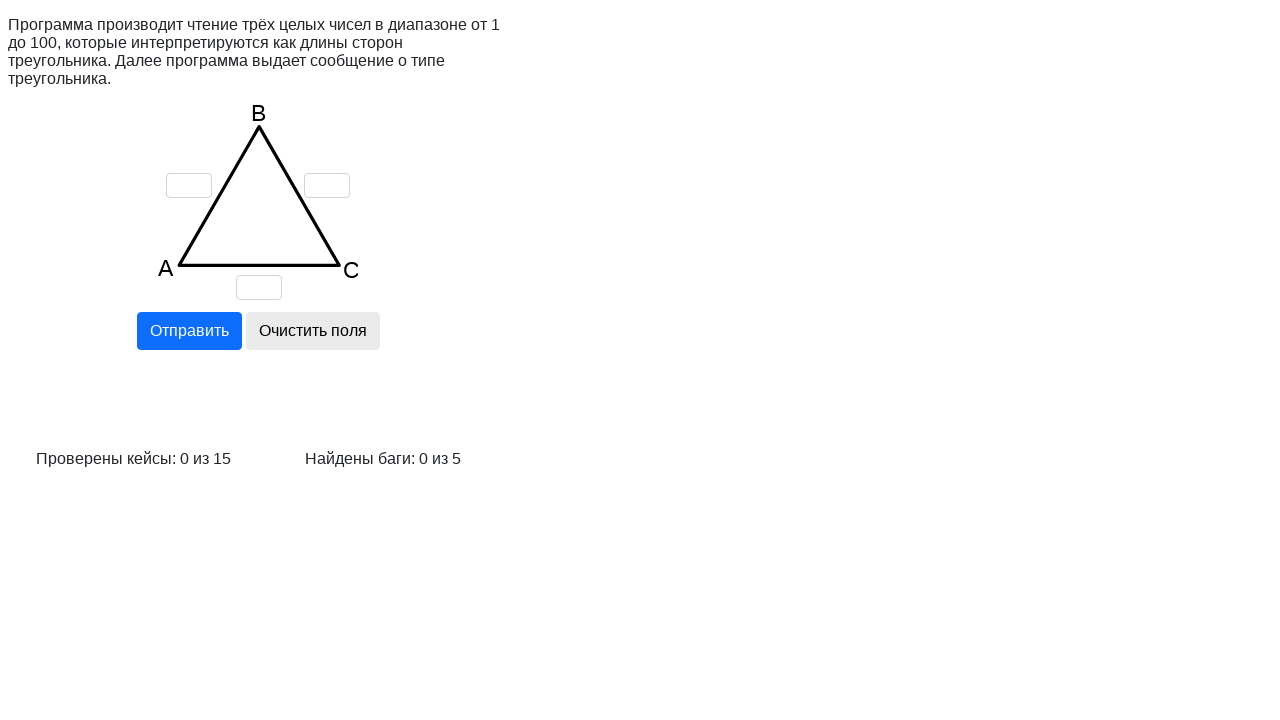

Cleared input field A on input[name='a']
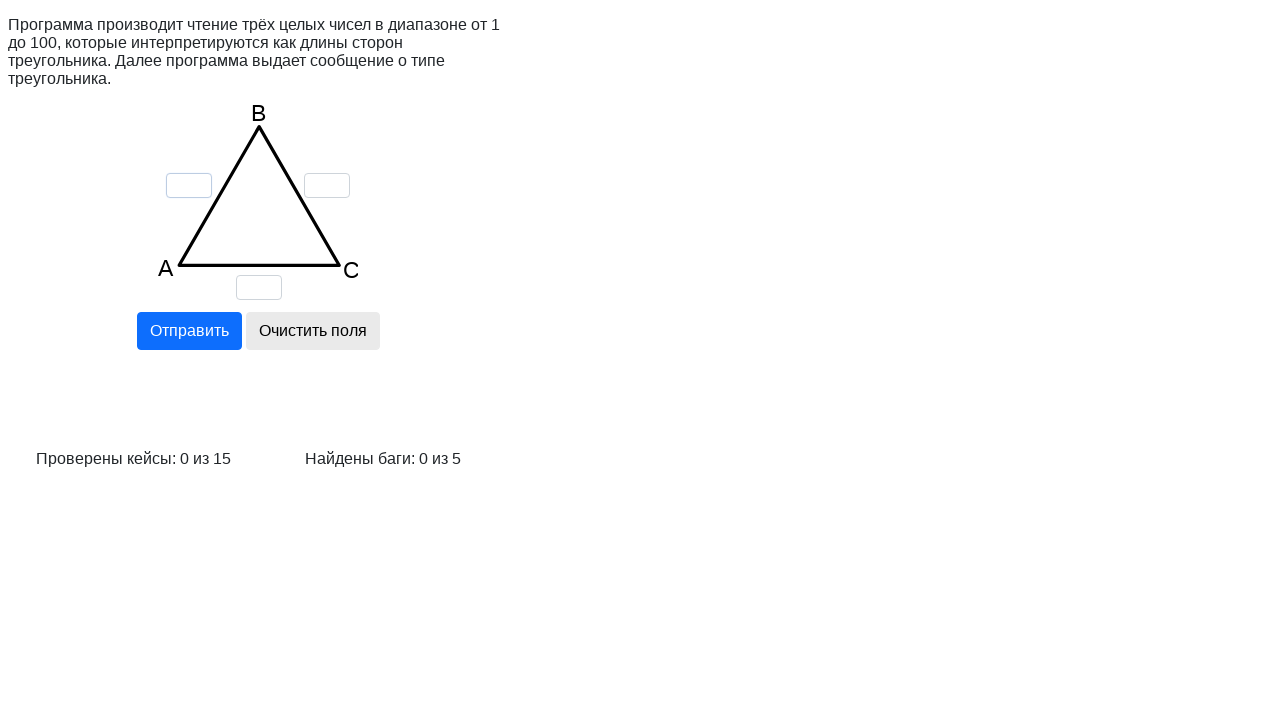

Cleared input field B on input[name='b']
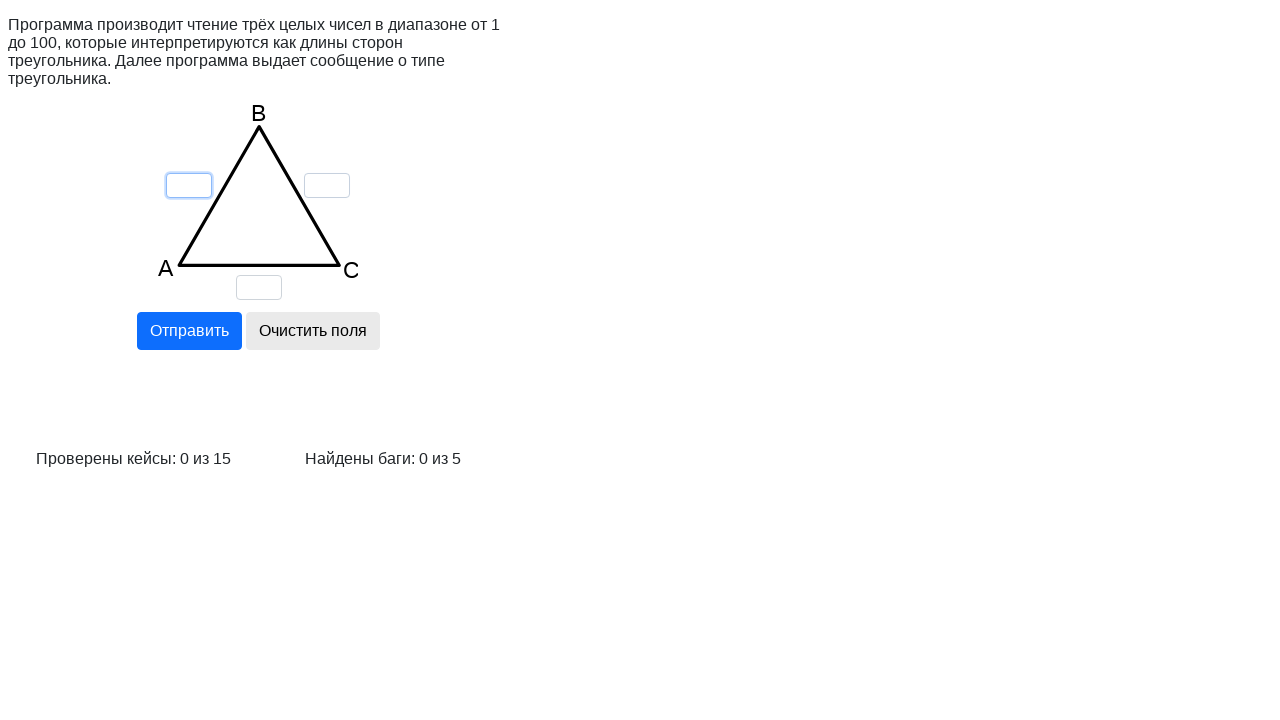

Cleared input field C on input[name='c']
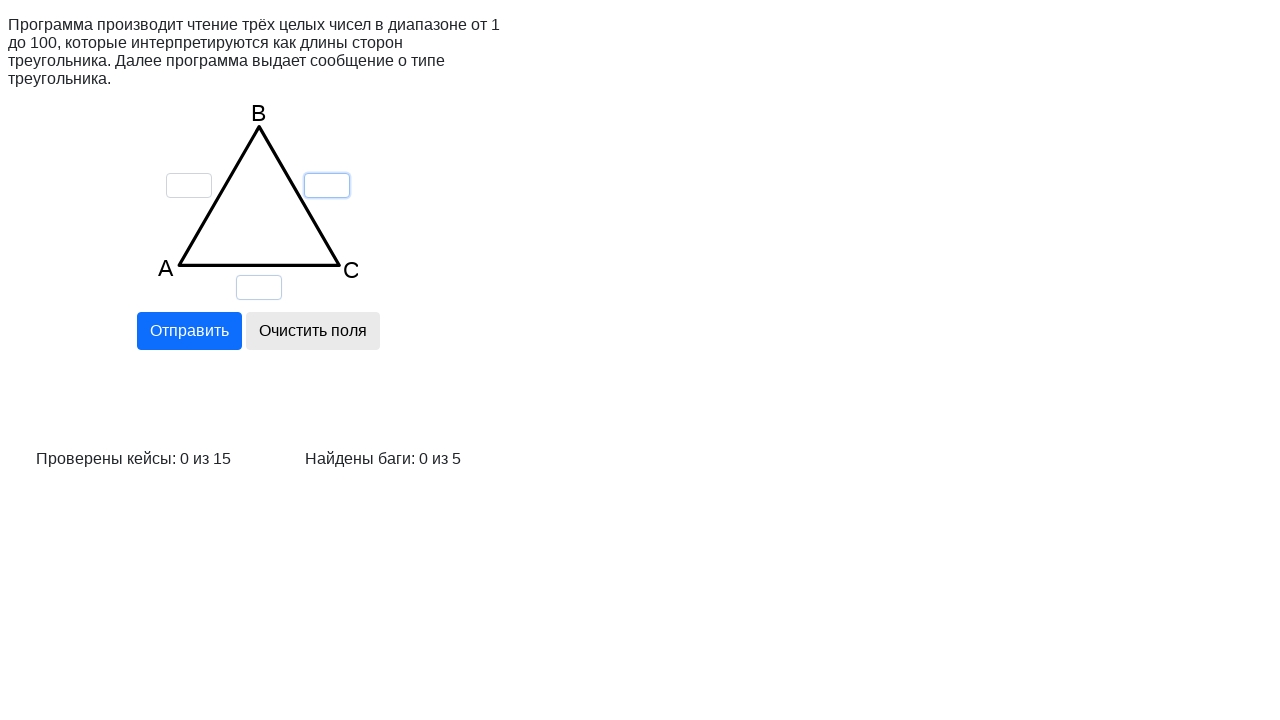

Entered large value 125 for side A on input[name='a']
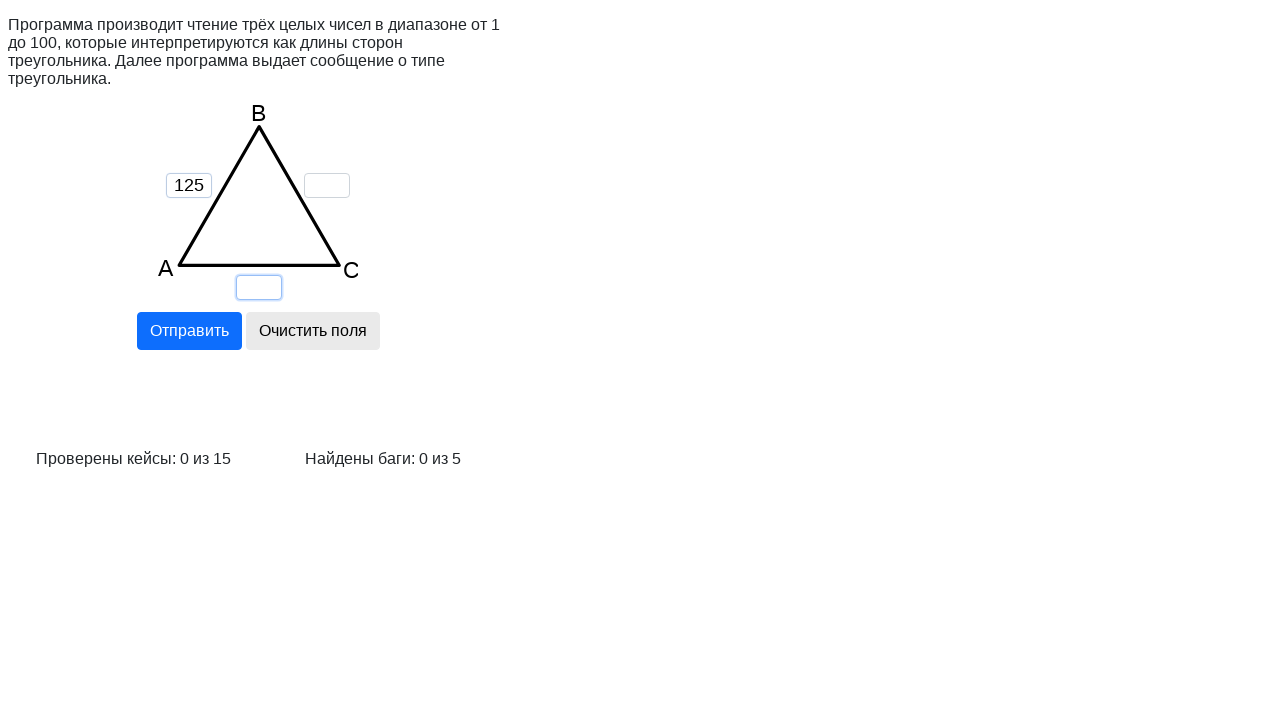

Entered large value 125 for side B on input[name='b']
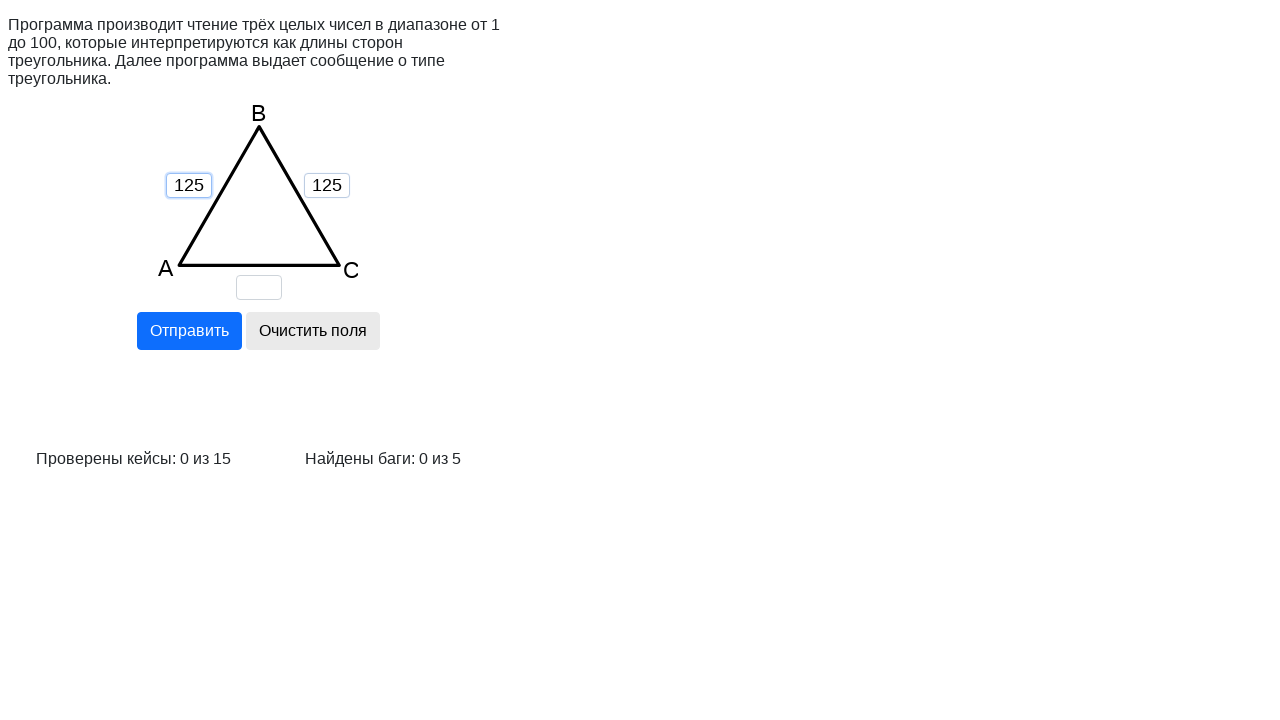

Entered large value 125 for side C on input[name='c']
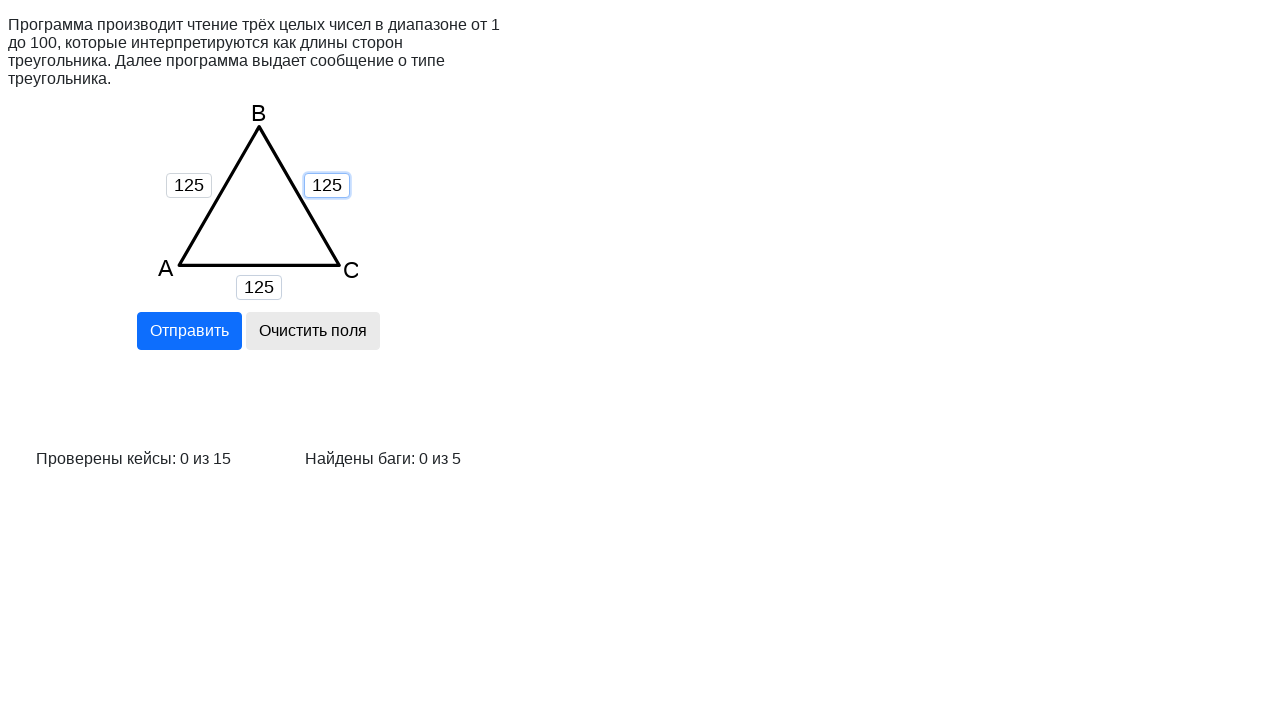

Clicked calculate button at (189, 331) on input[name='calc']
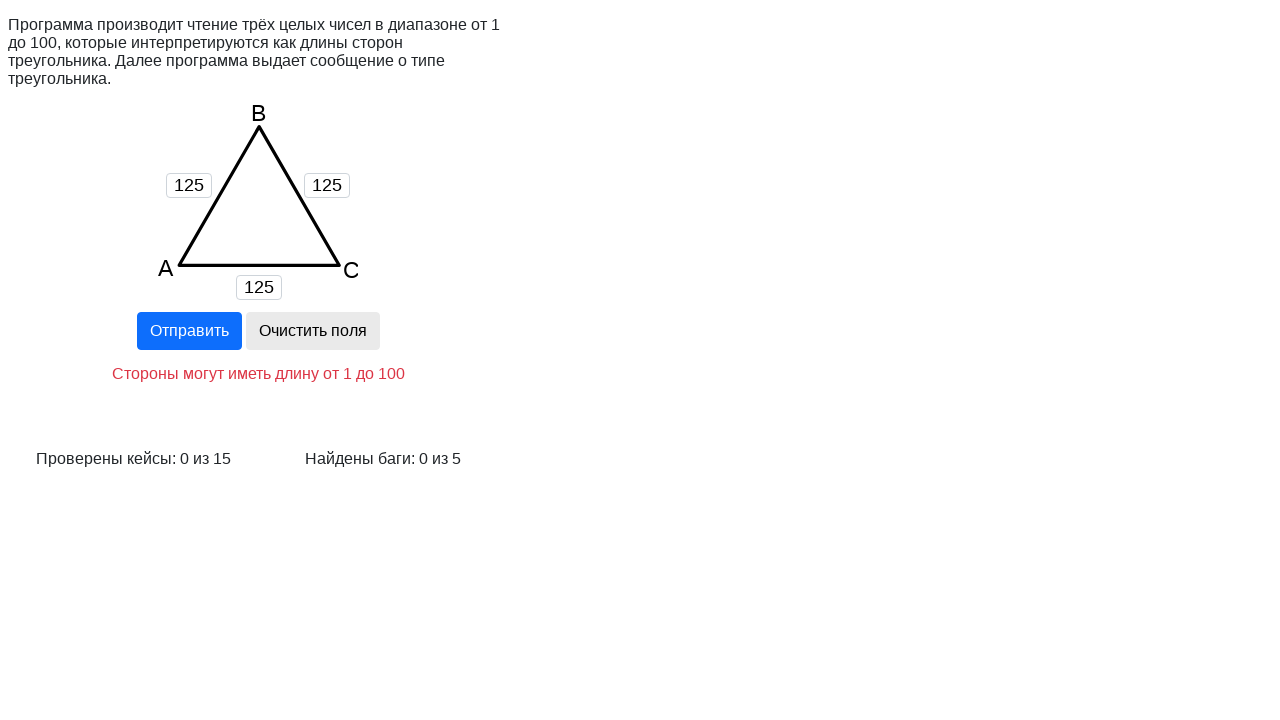

Error message appeared: 'Стороны могут иметь длину от 1 до 100' (Sides must have length from 1 to 100)
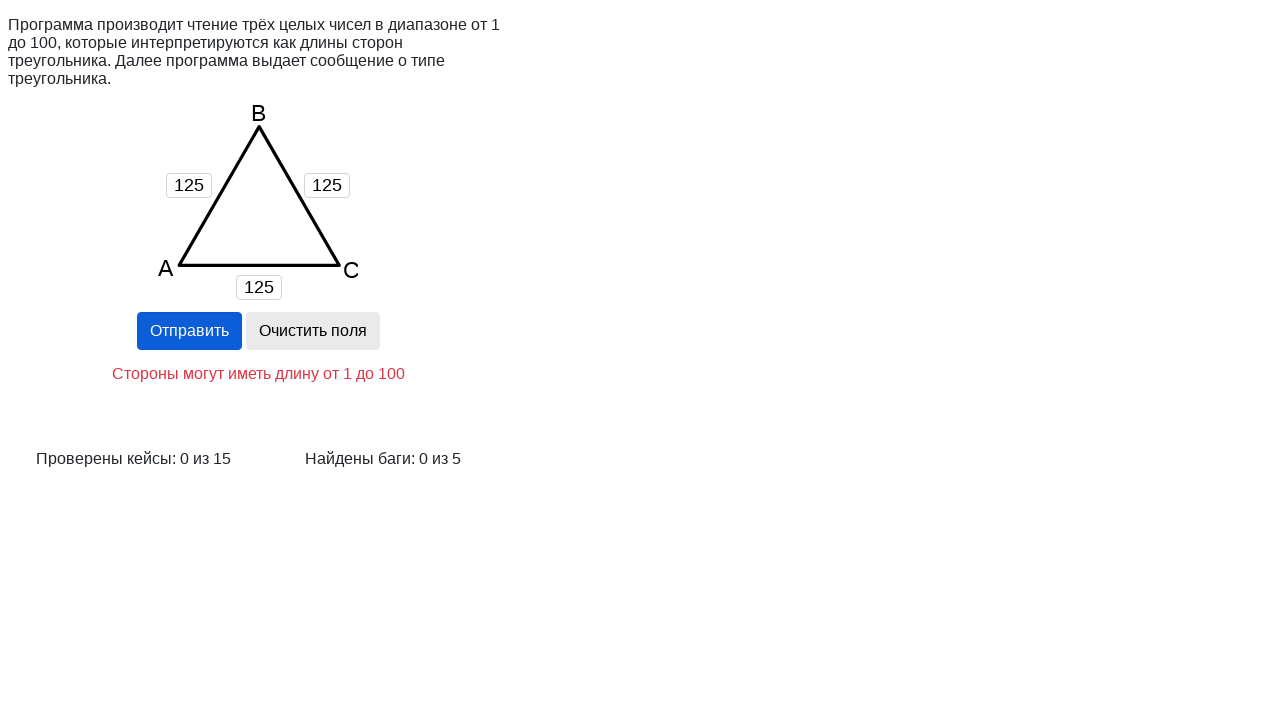

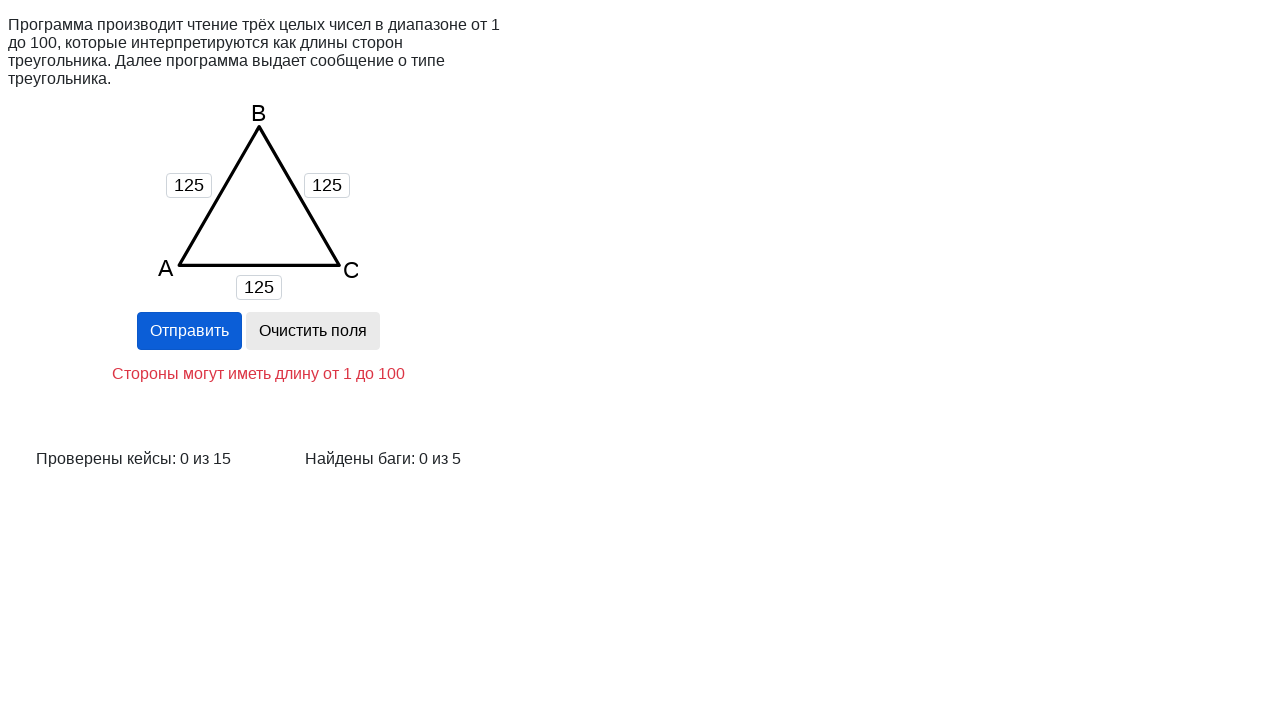